Tests dismissing a JavaScript confirmation dialog and verifying the cancel result

Starting URL: https://the-internet.herokuapp.com/javascript_alerts

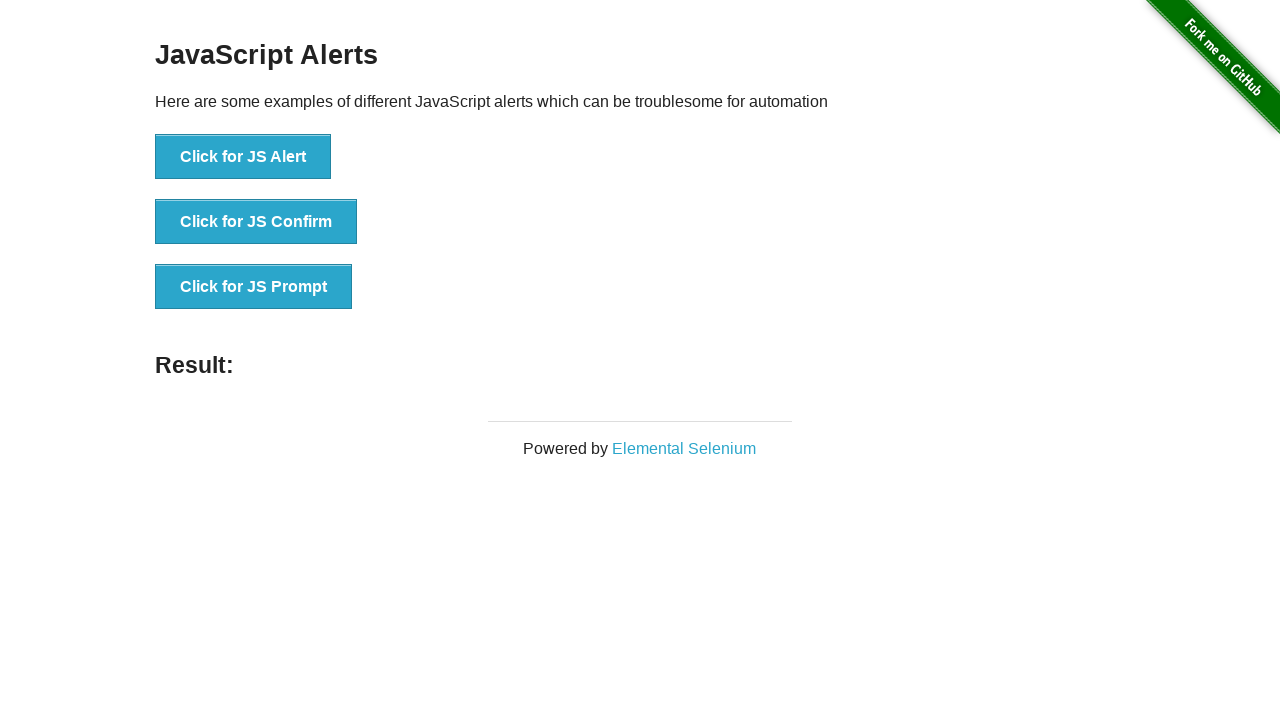

Set up dialog handler to dismiss confirmation alerts
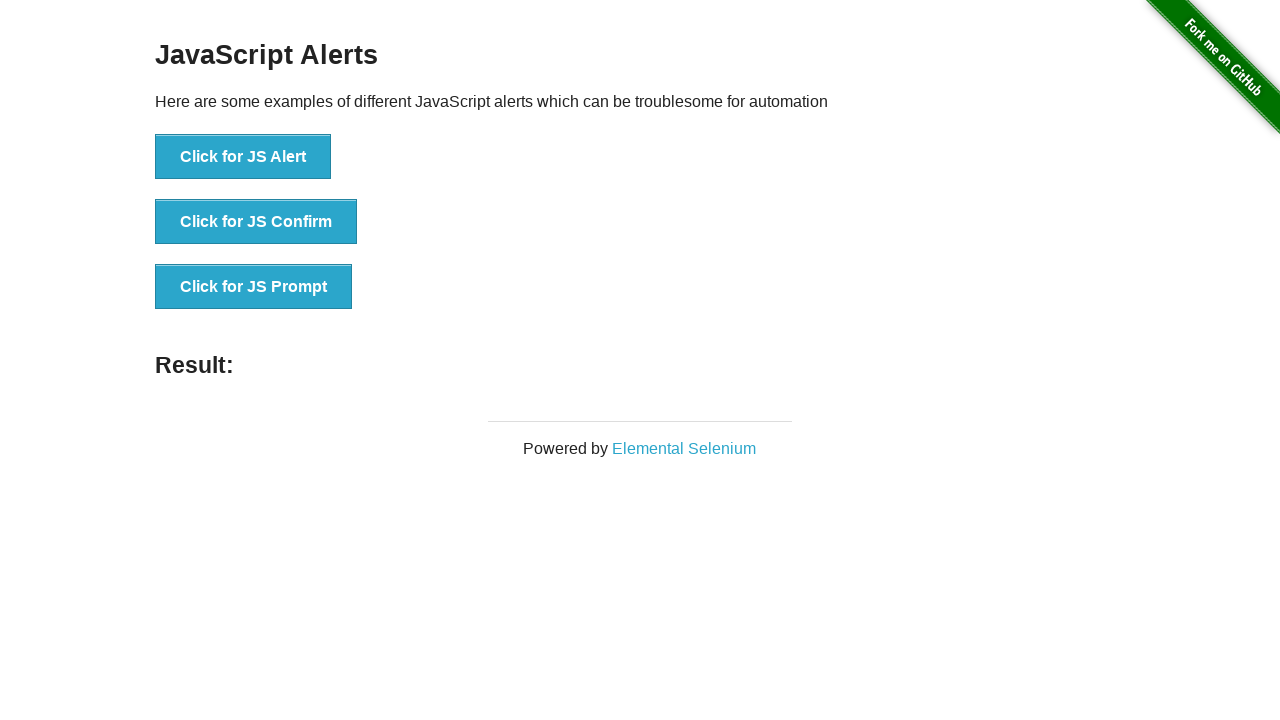

Clicked 'Click for JS Confirm' button to trigger confirmation dialog at (256, 222) on xpath=//button[.='Click for JS Confirm']
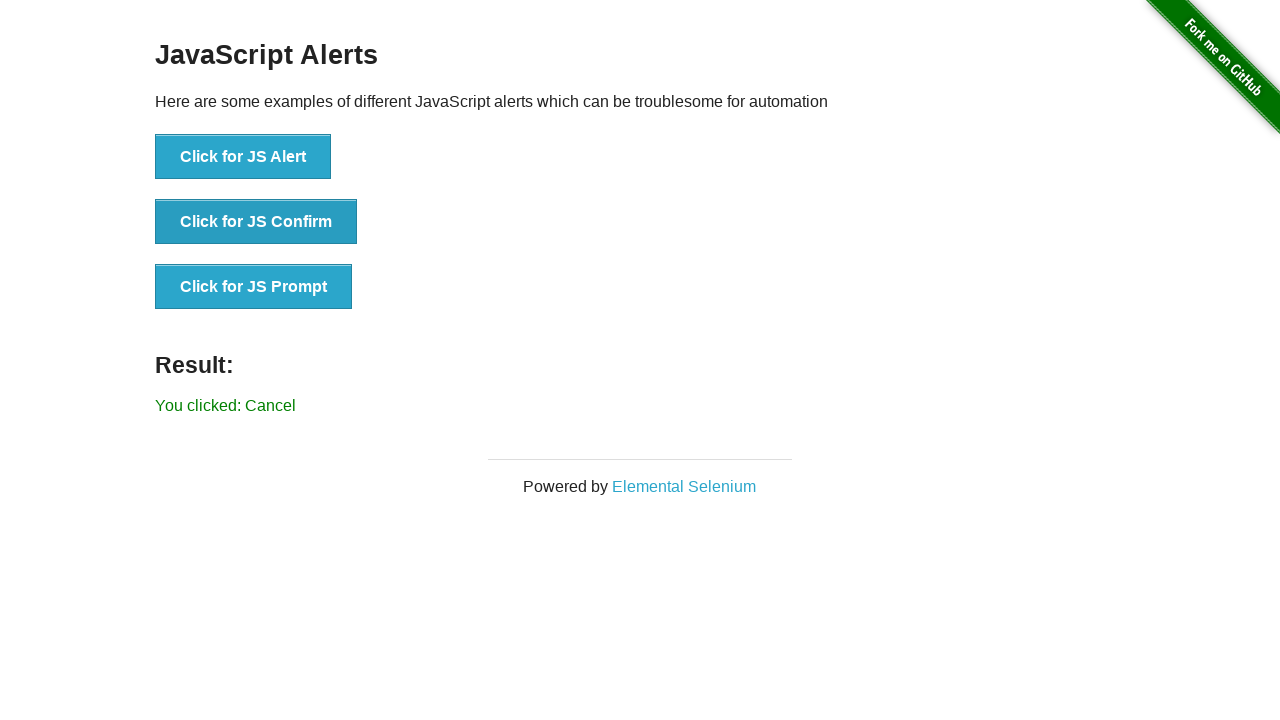

Located result message element
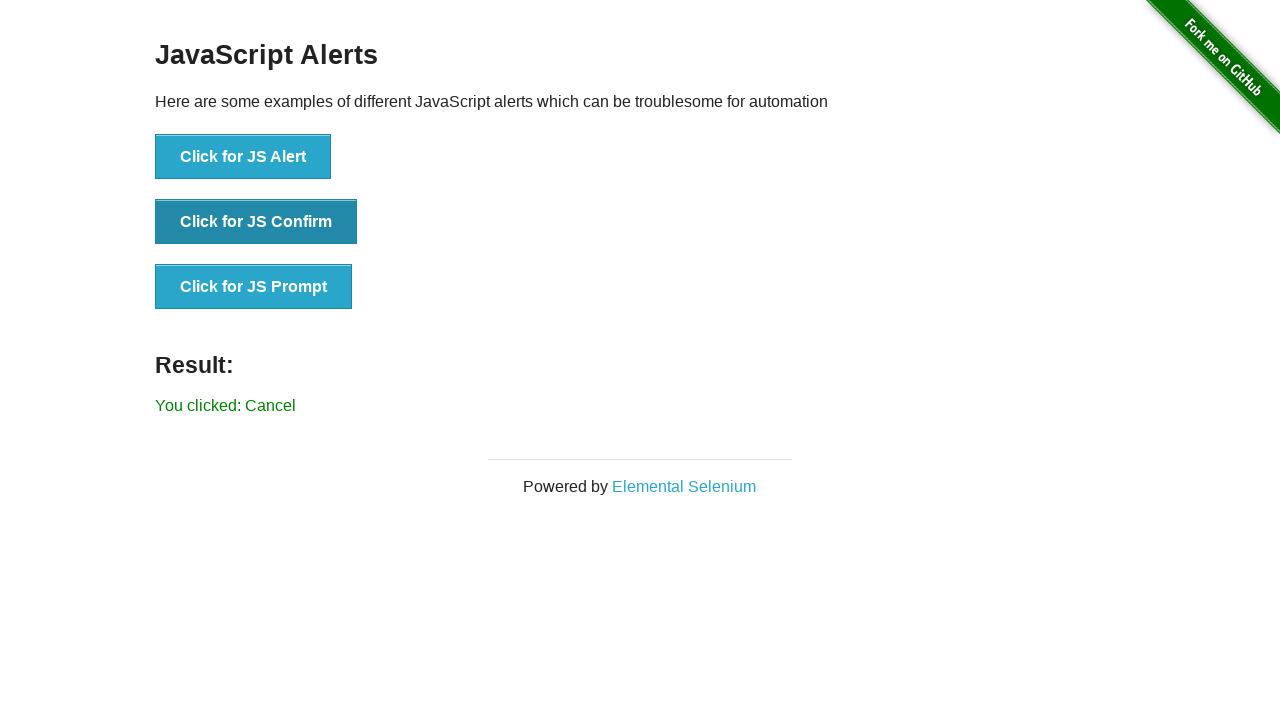

Verified result message contains 'Cancel' - confirmation dialog was successfully dismissed
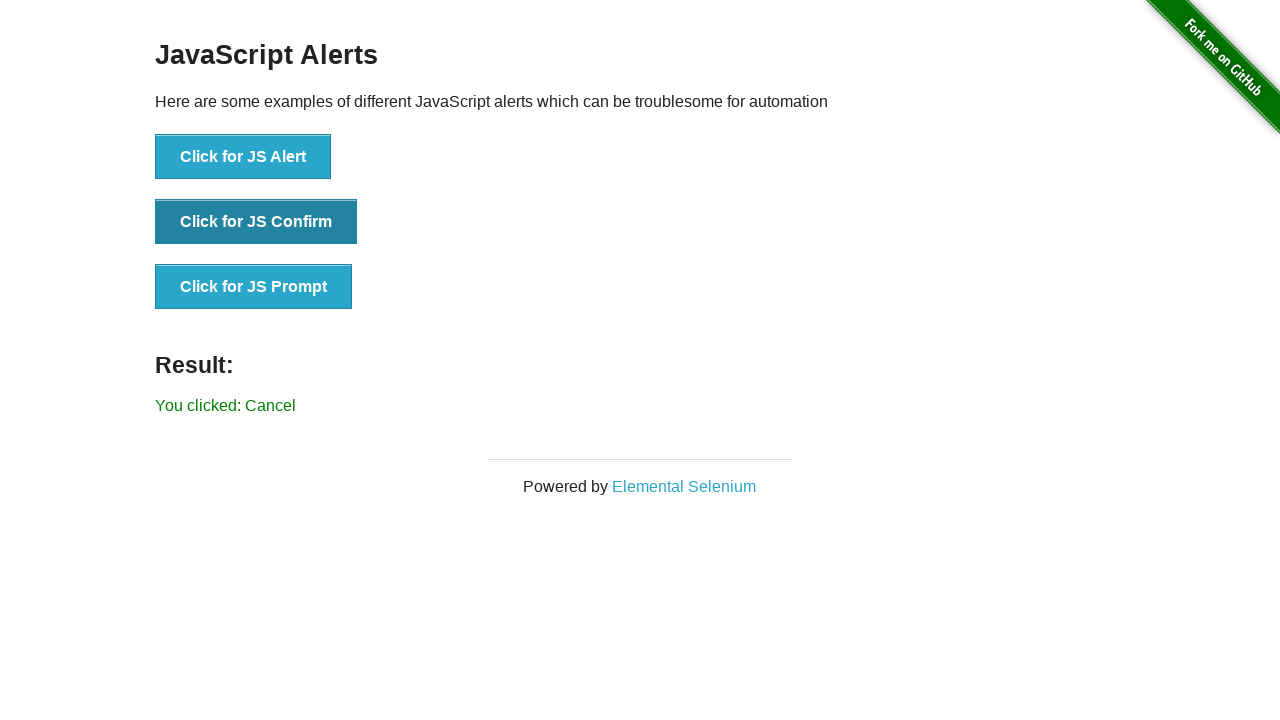

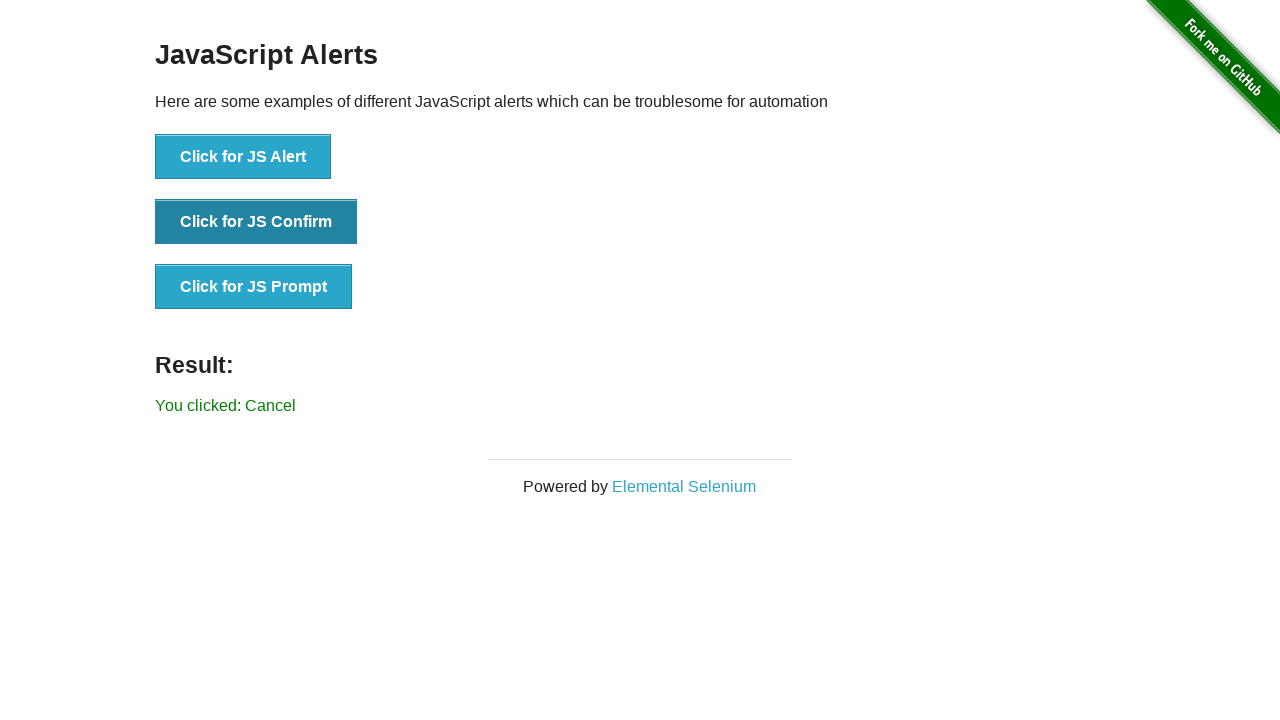